Simple browser automation test that navigates to Rahul Shetty Academy website and verifies the page loads by checking the title

Starting URL: https://rahulshettyacademy.com

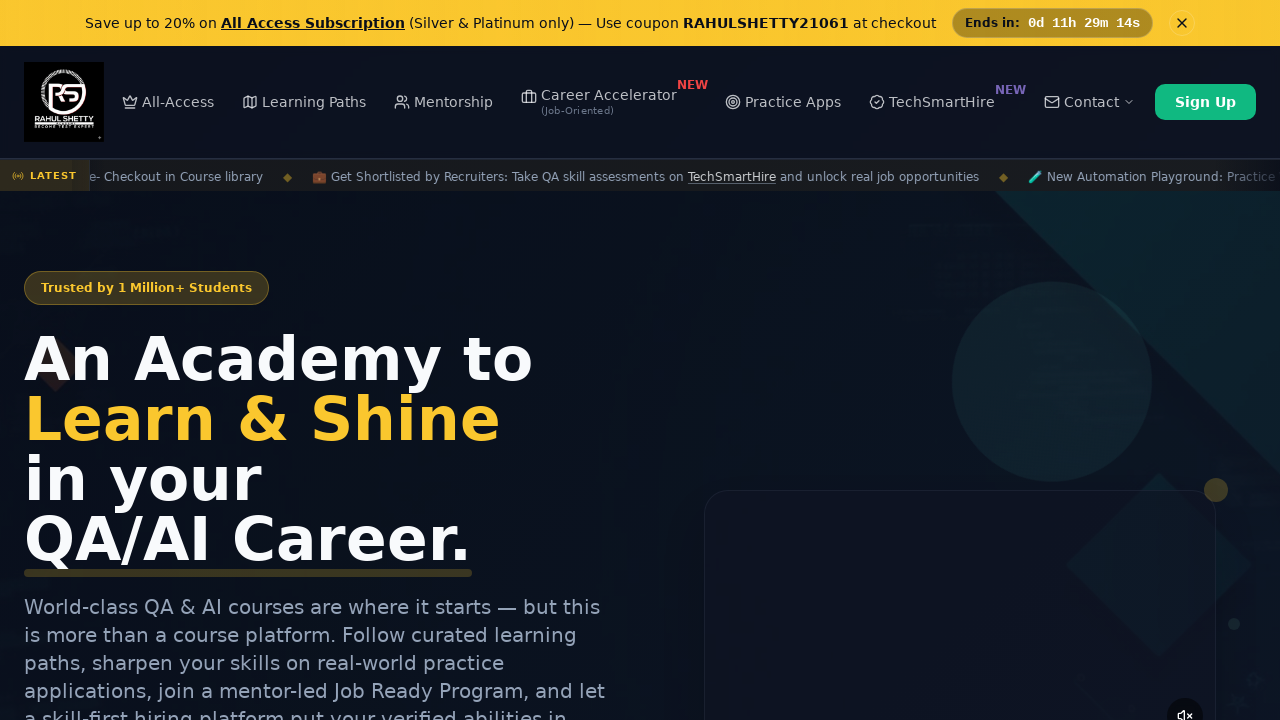

Waited for page DOM to load
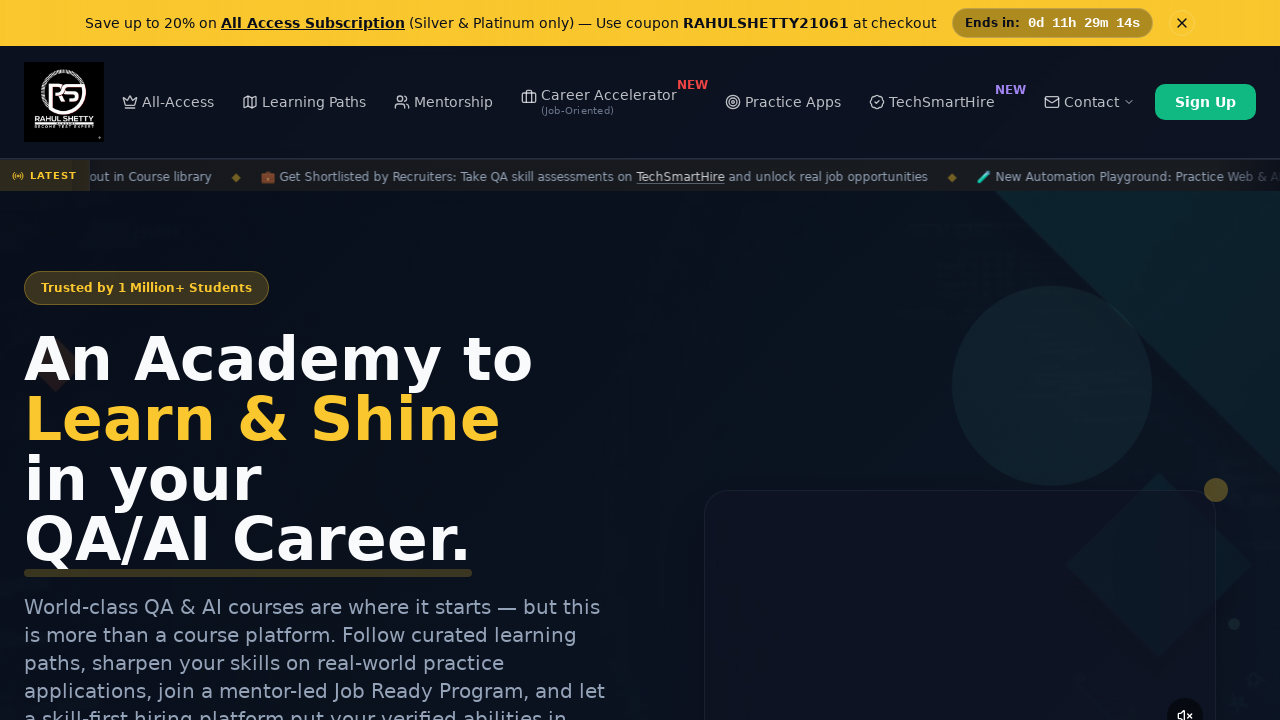

Retrieved page title: Rahul Shetty Academy | QA Automation, Playwright, AI Testing & Online Training
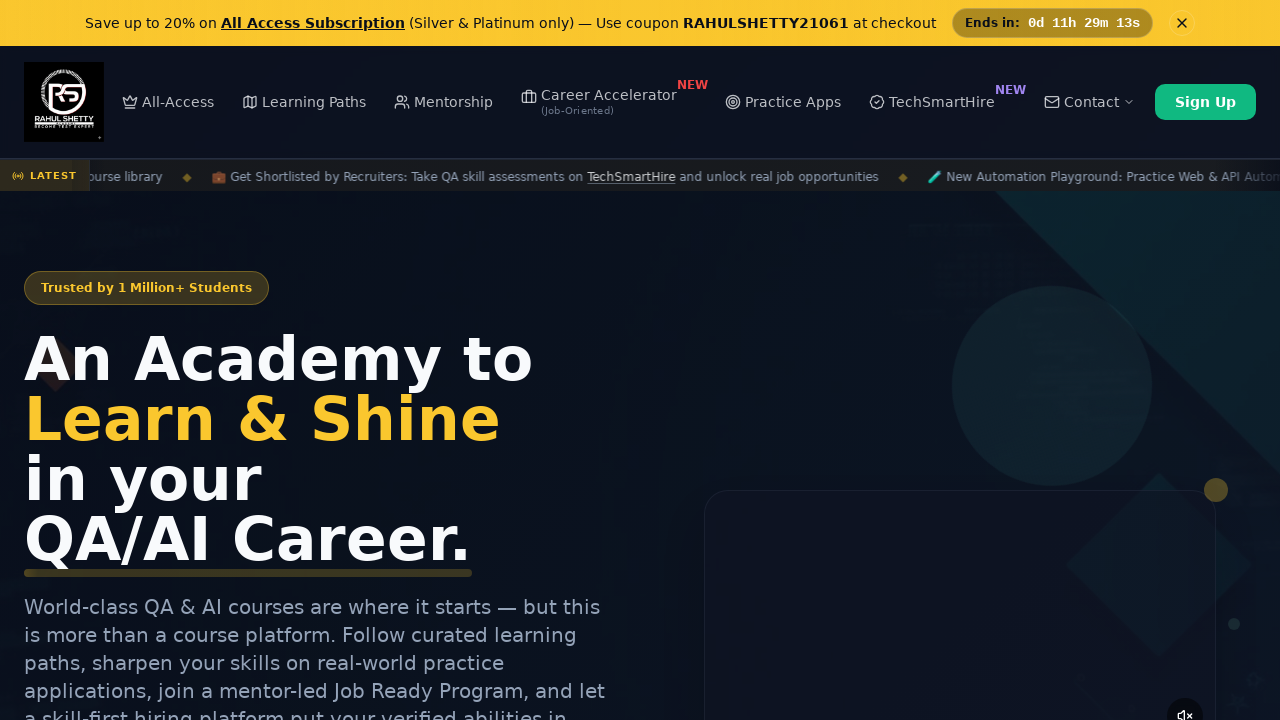

Printed page title to console
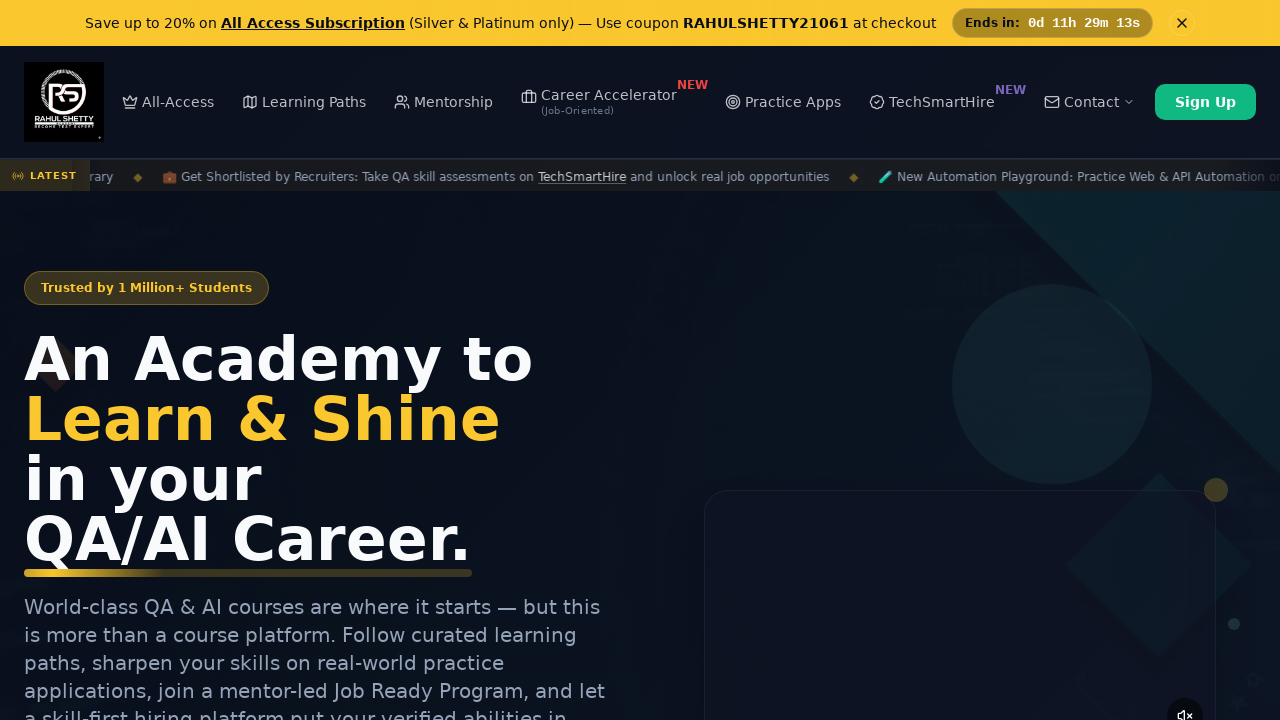

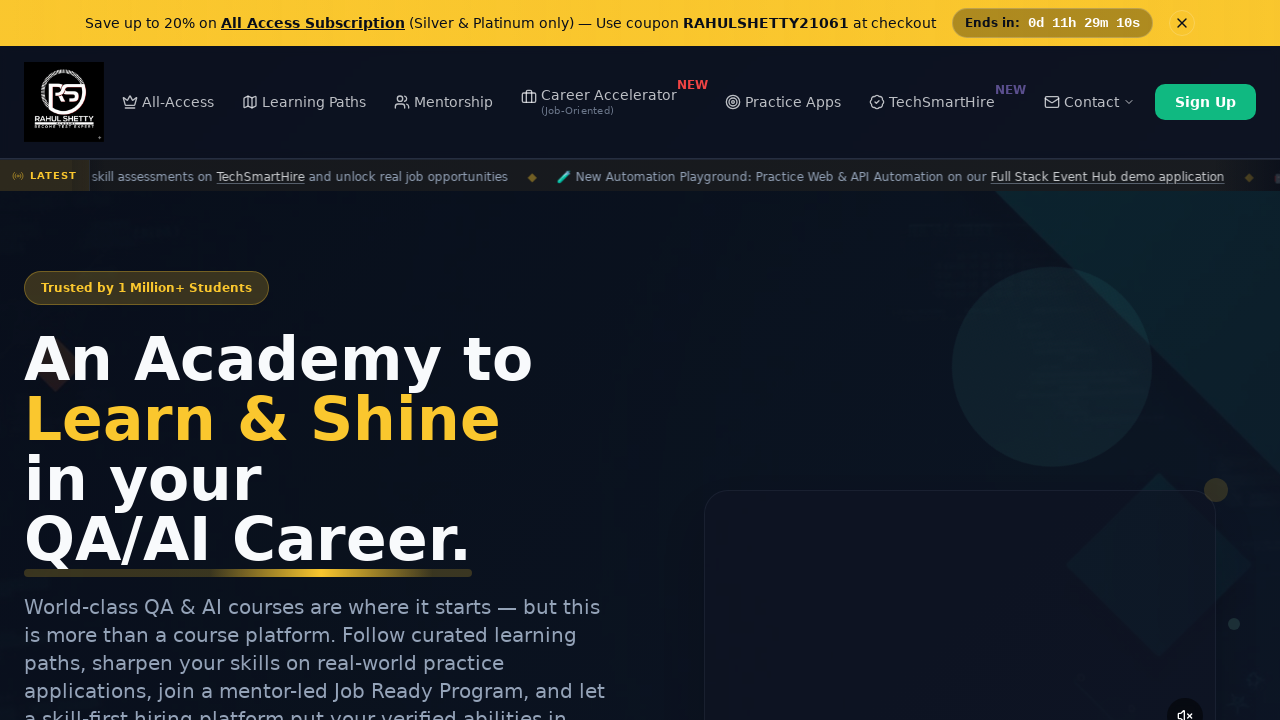